Tests a form submission on DemoQA by filling in text fields for name, email, and addresses, then submitting the form

Starting URL: https://demoqa.com/text-box

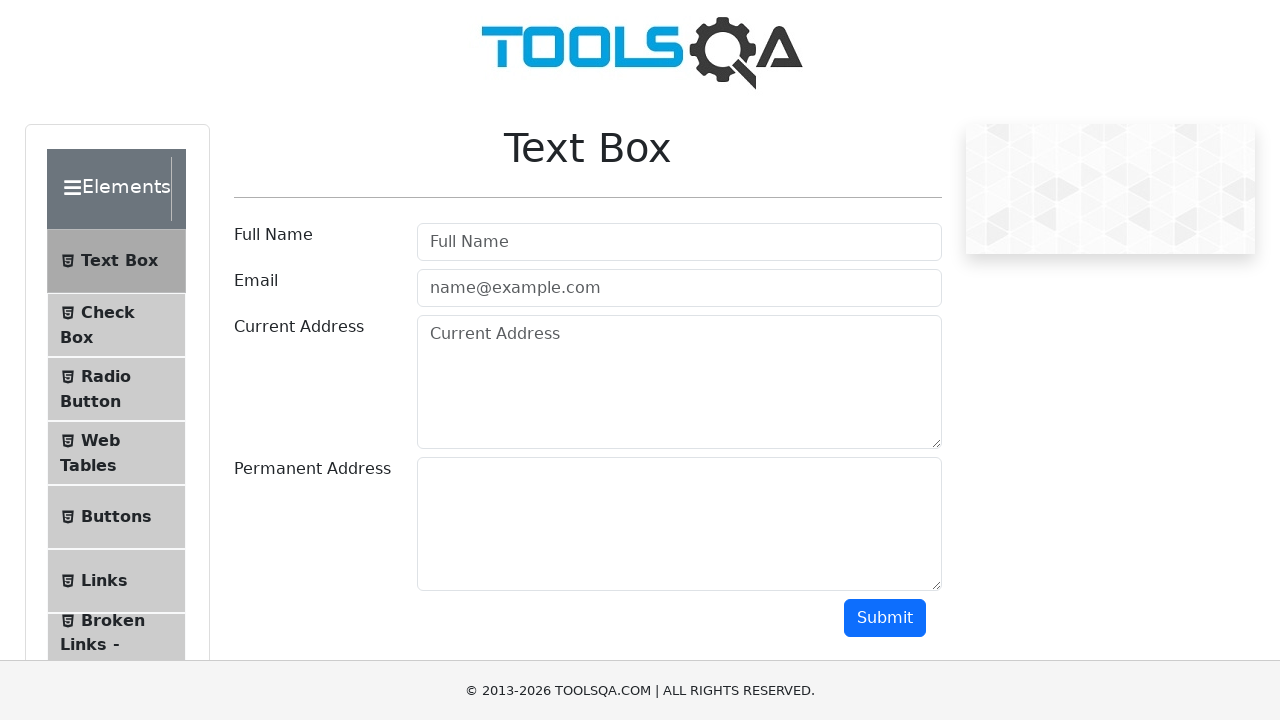

Filled user name field with 'Tom Brown' on #userName
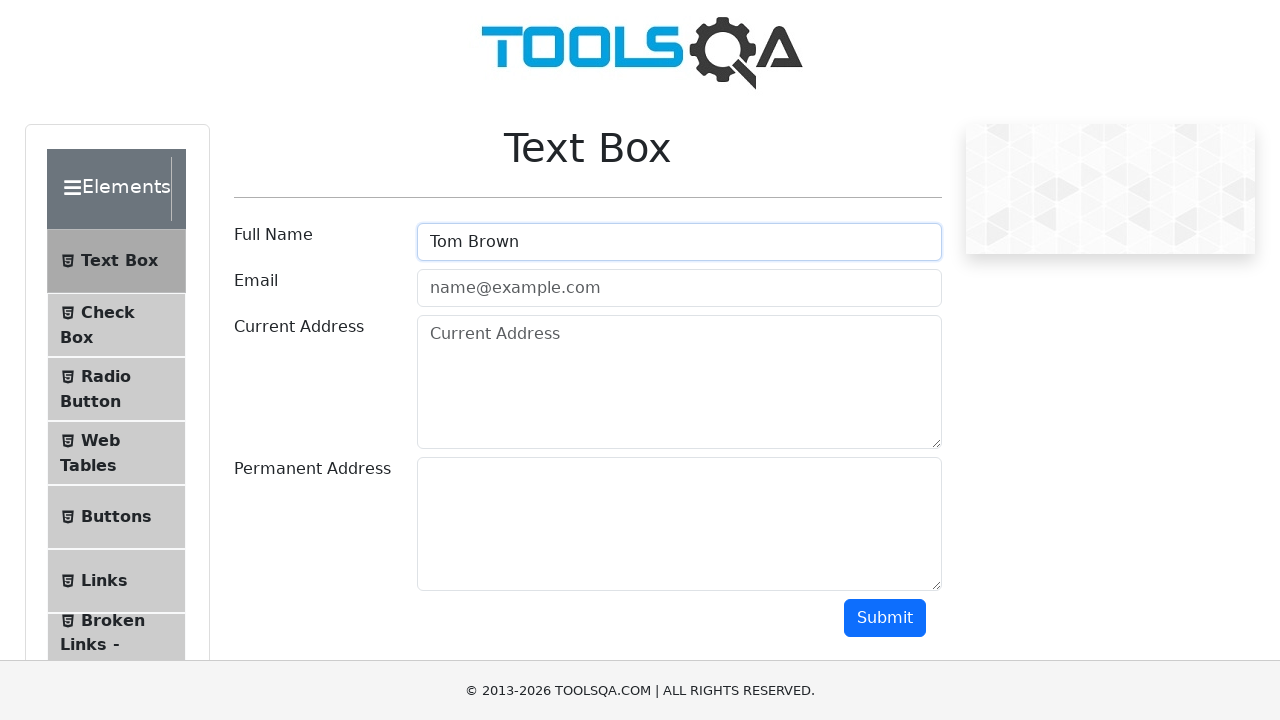

Filled email field with 'brown@tttmail.com' on #userEmail
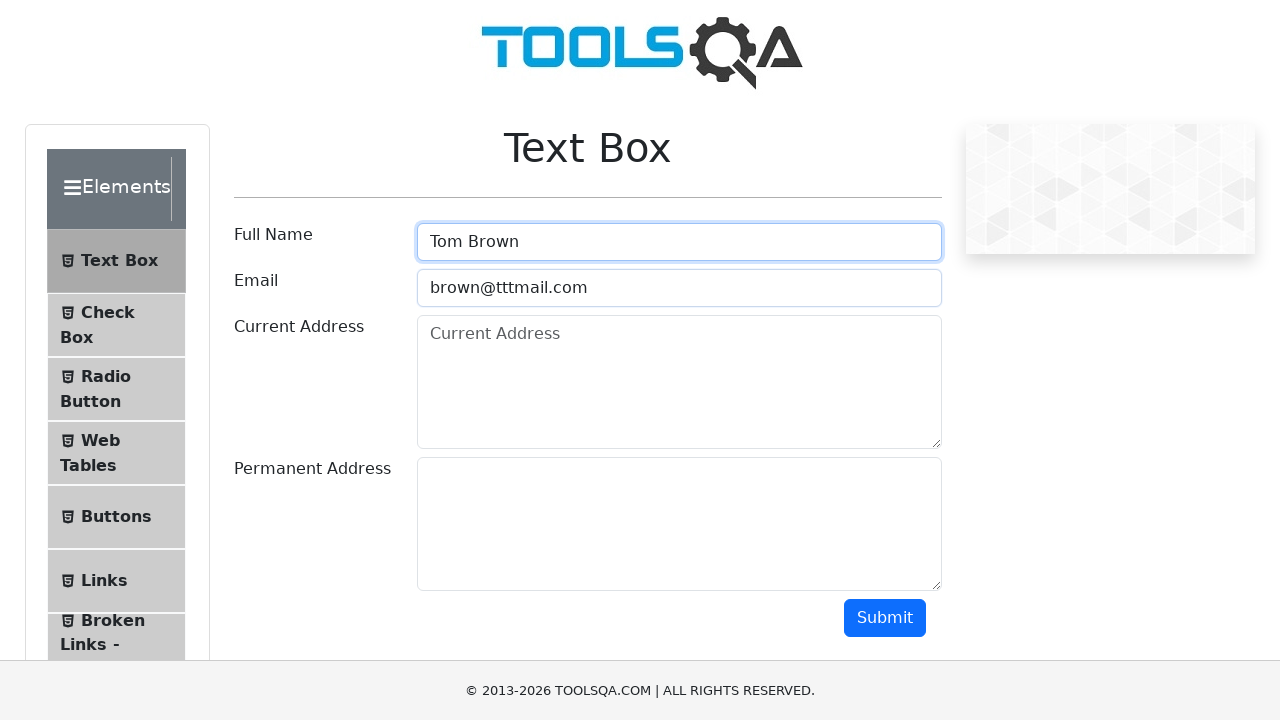

Filled current address field with 'Madrid' on #currentAddress
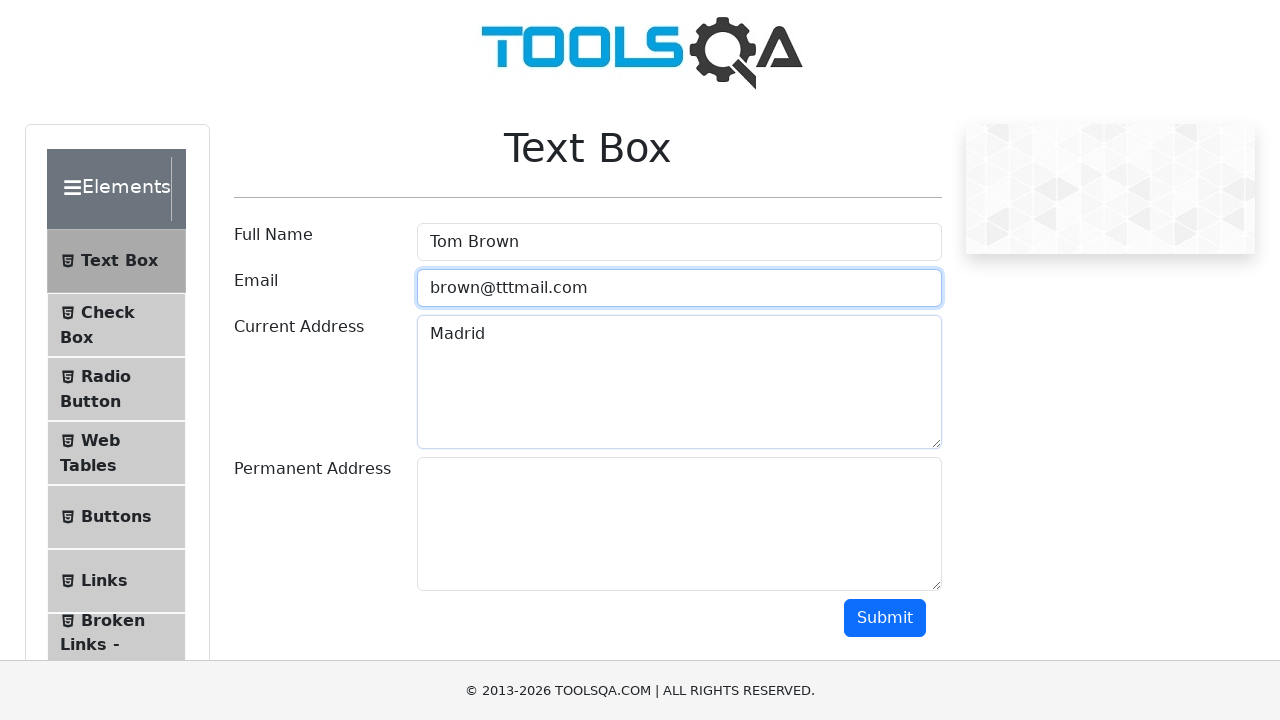

Filled permanent address field with 'London' on #permanentAddress
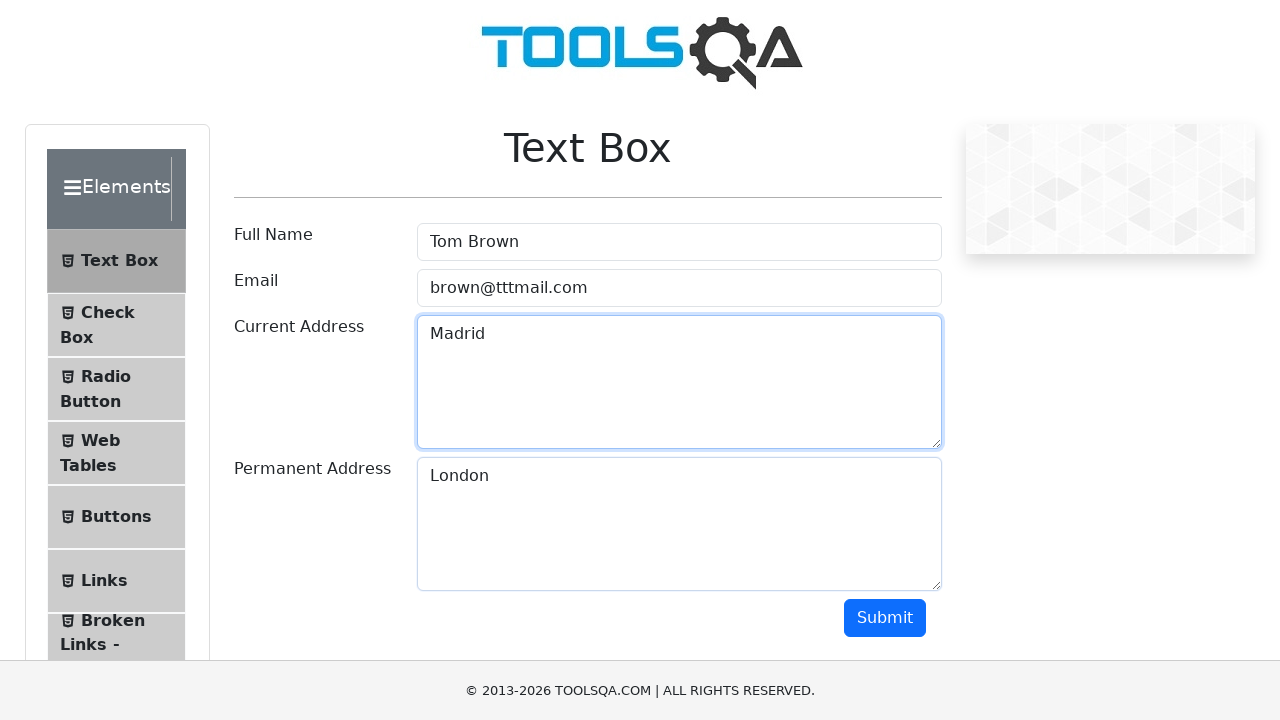

Scrolled to bottom of page to reveal submit button
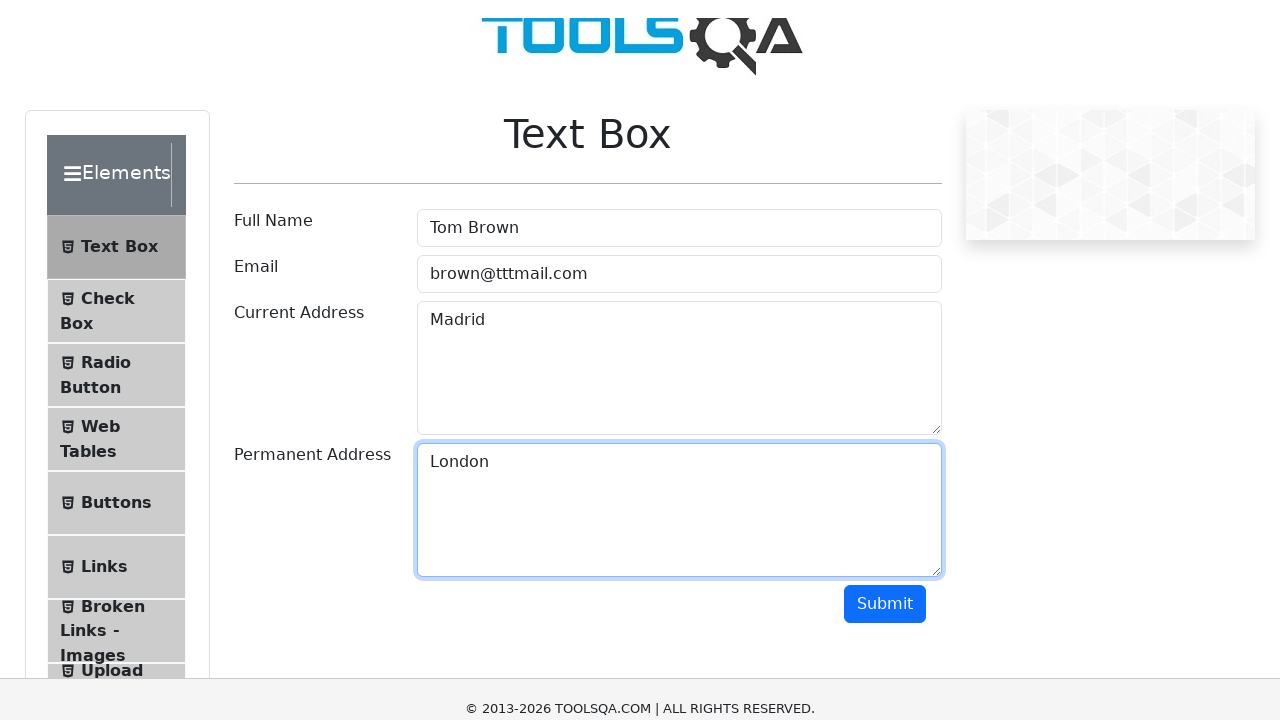

Clicked submit button to submit form at (885, 19) on #submit
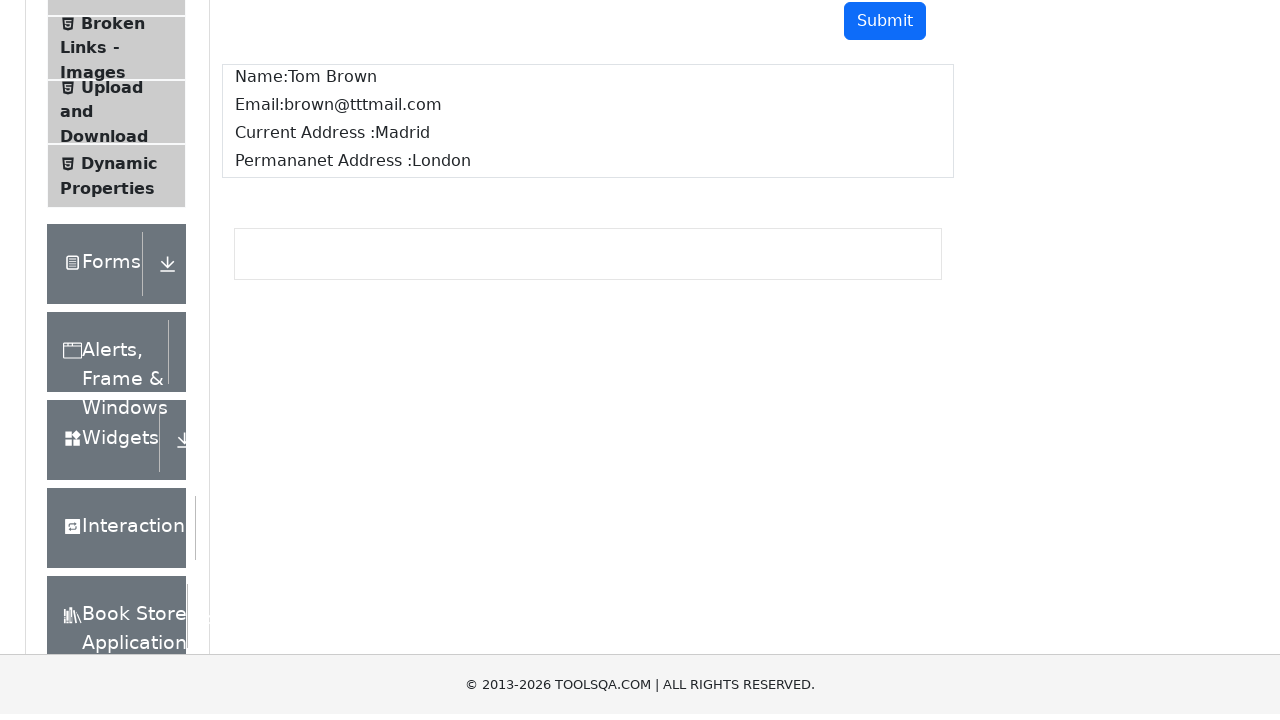

Form output appeared after submission
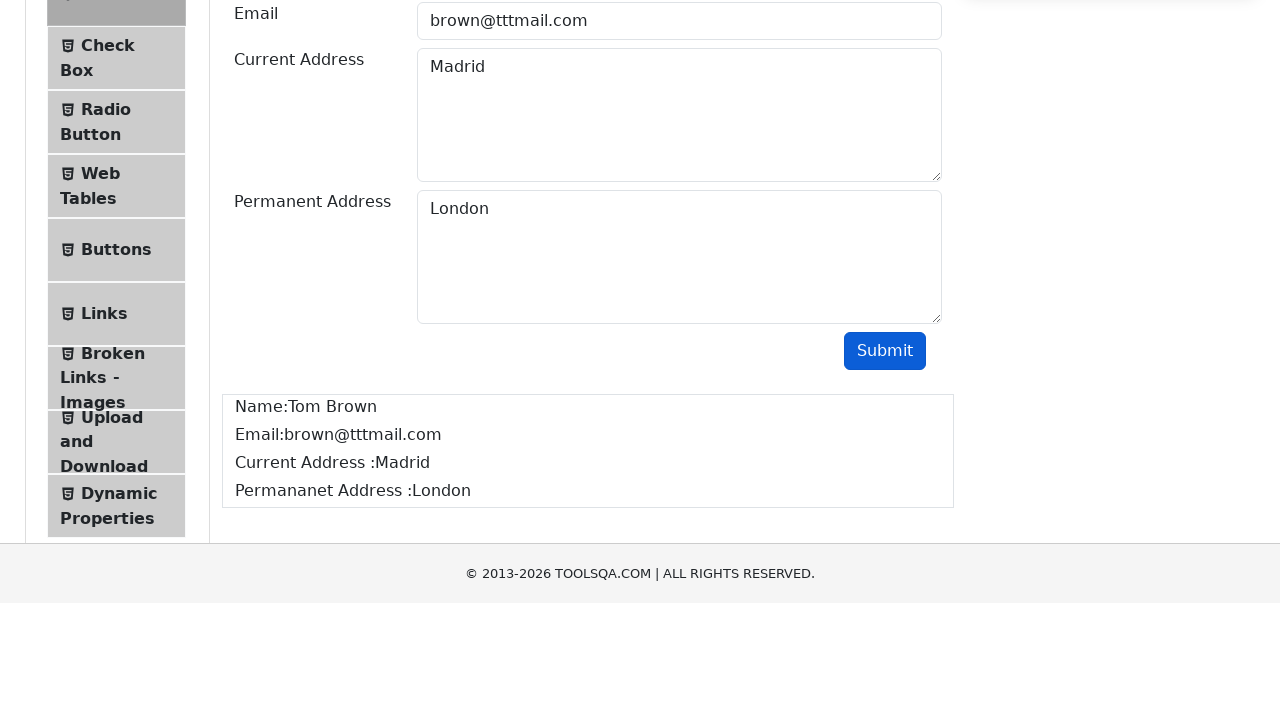

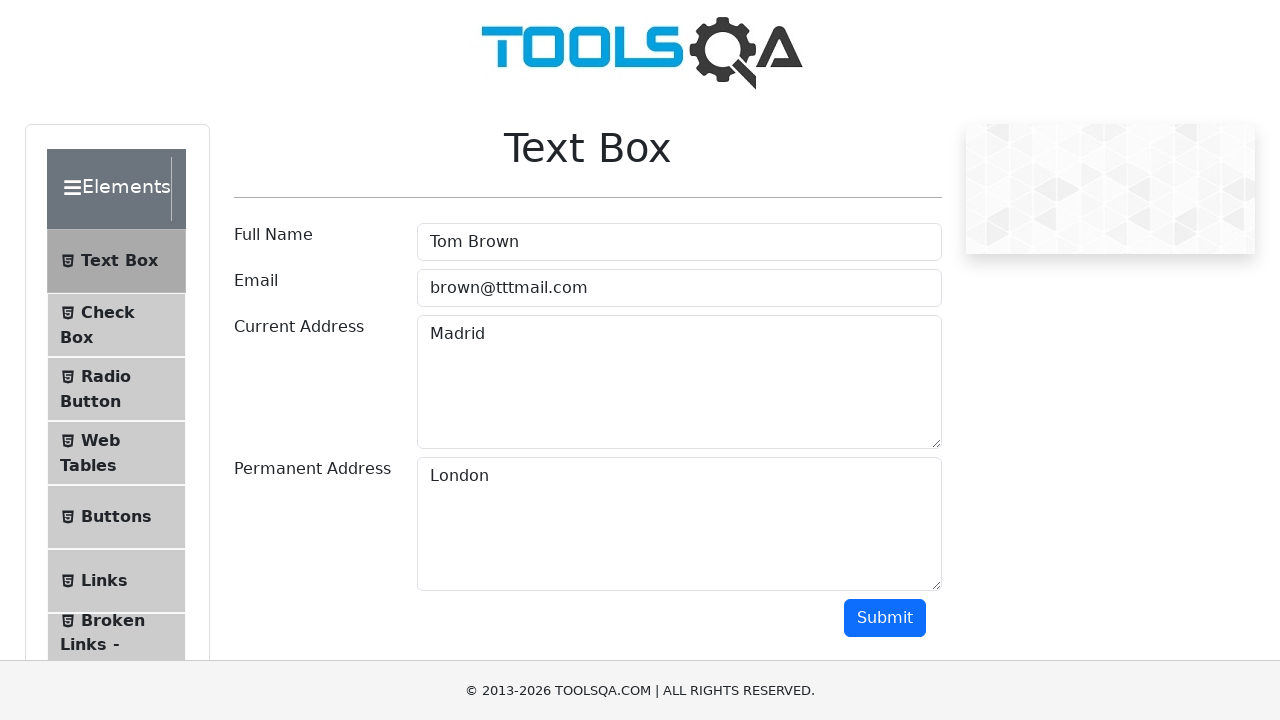